Tests a Telerik RadDropDownList component by opening the dropdown and selecting the 4th item from the list

Starting URL: https://demos.telerik.com/aspnet-ajax/dropdownlist/examples/overview/defaultcs.aspx

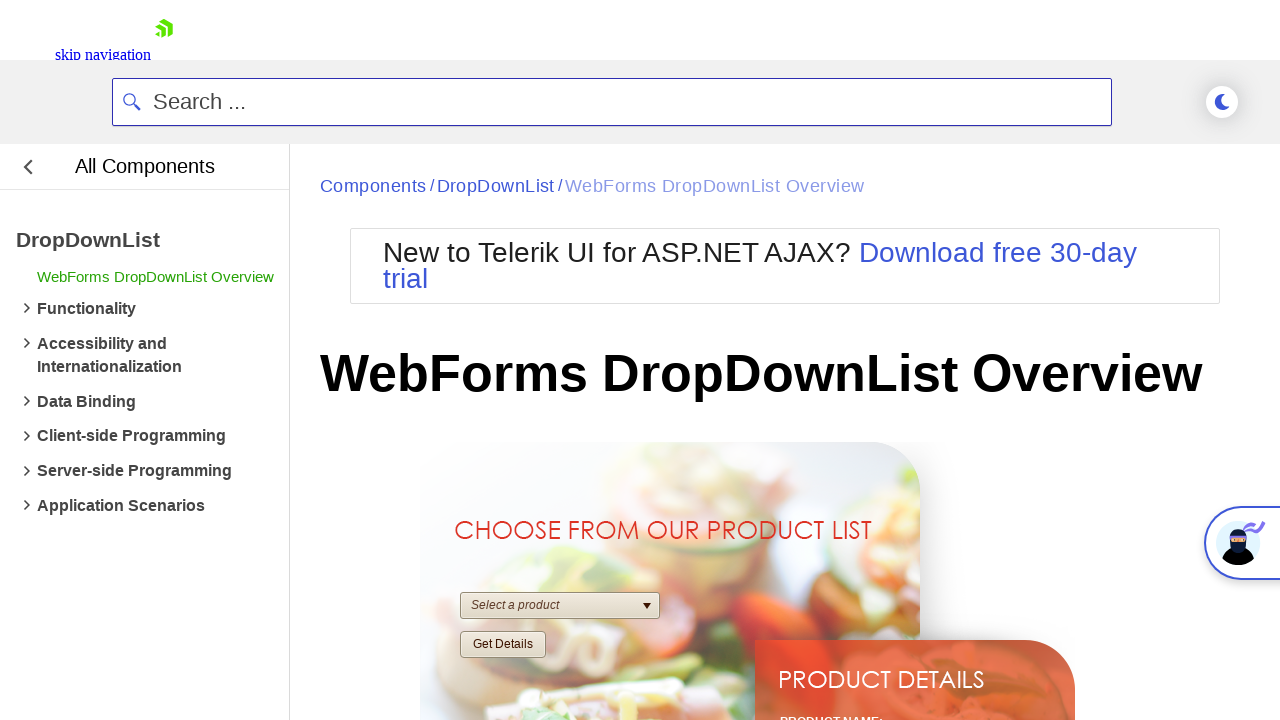

Waited for RadDropDownList component to be present
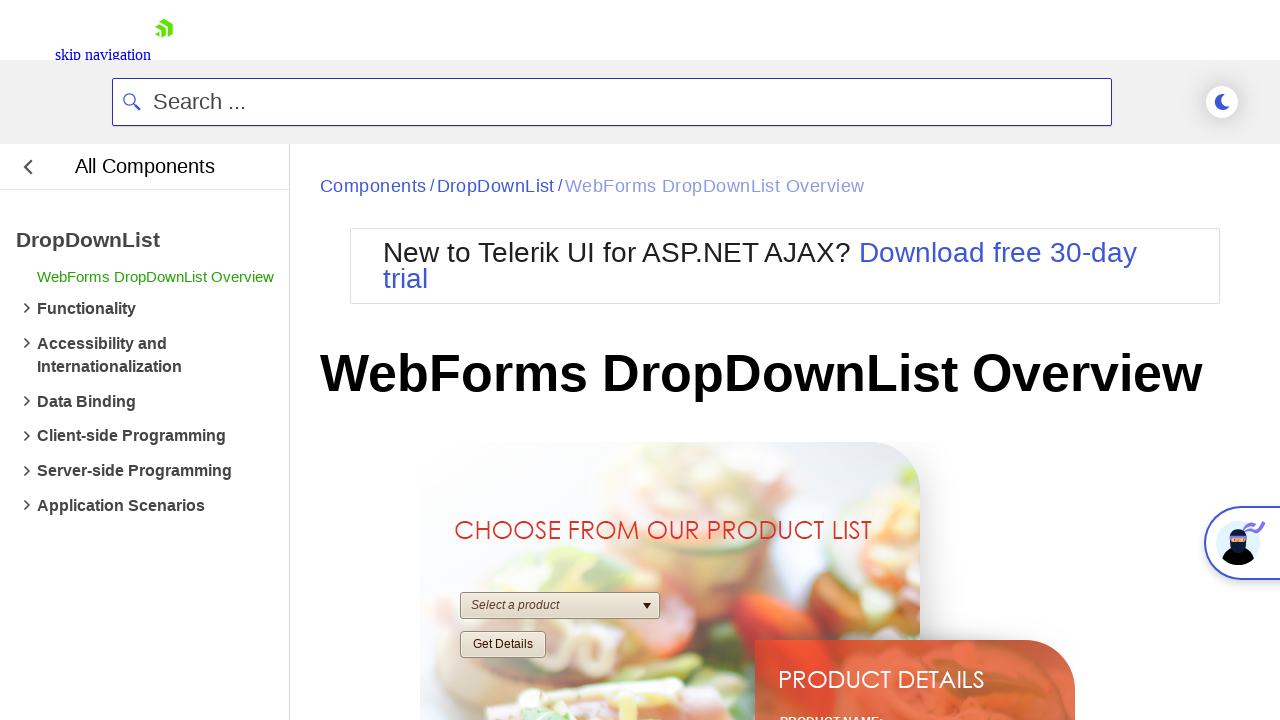

Clicked dropdown to open the list at (560, 606) on xpath=//div[@id='ctl00_ContentPlaceholder1_RadDropDownProducts']
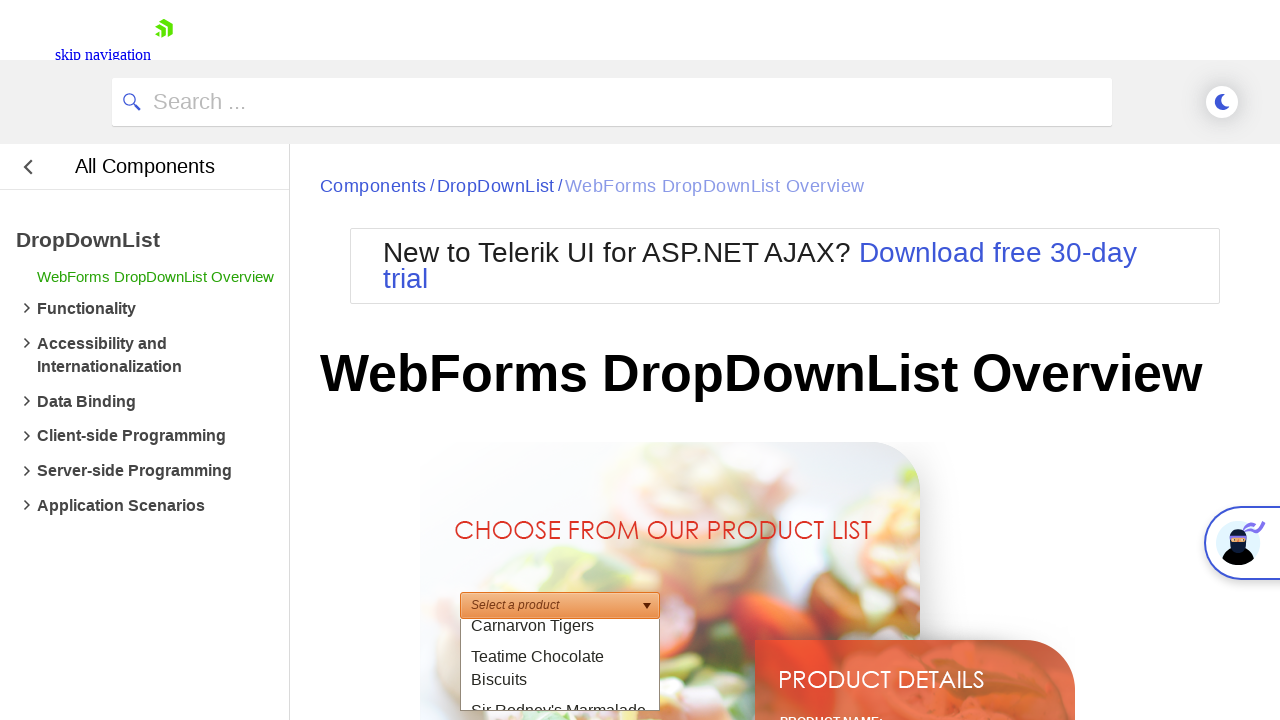

Selected the 4th item from the dropdown list at (560, 670) on xpath=//ul[@class='rddlList']/li[4]
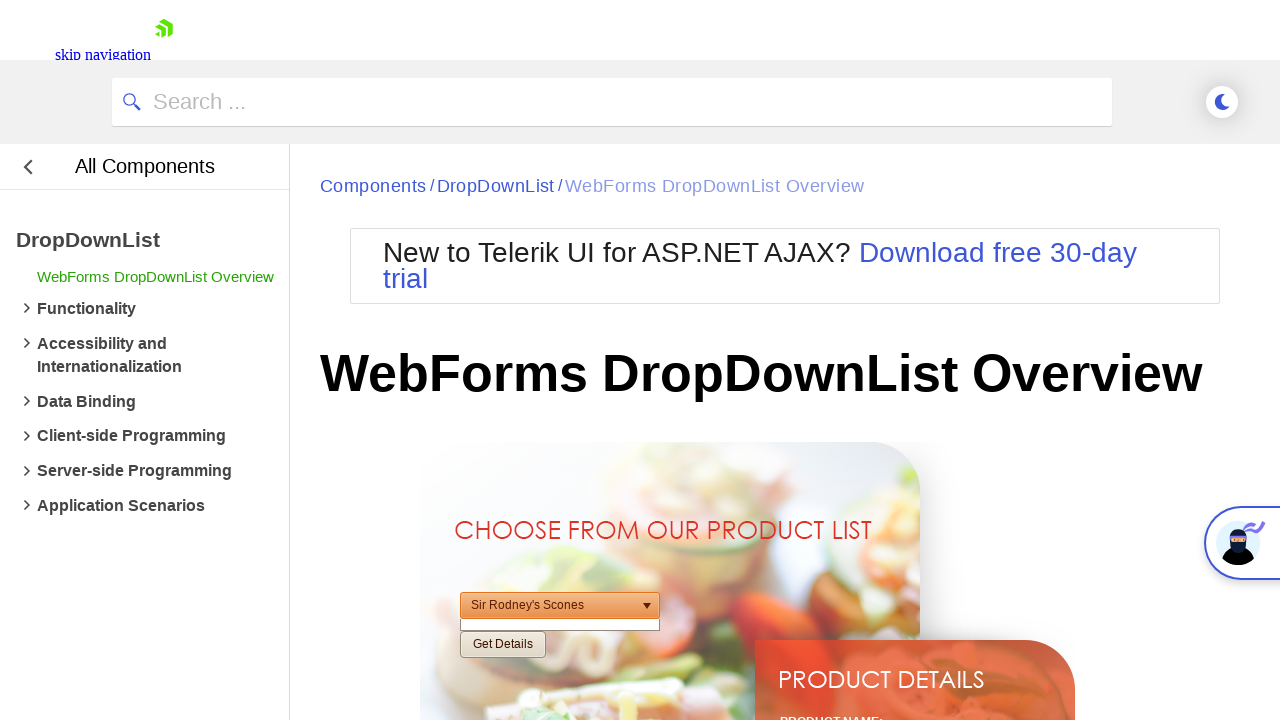

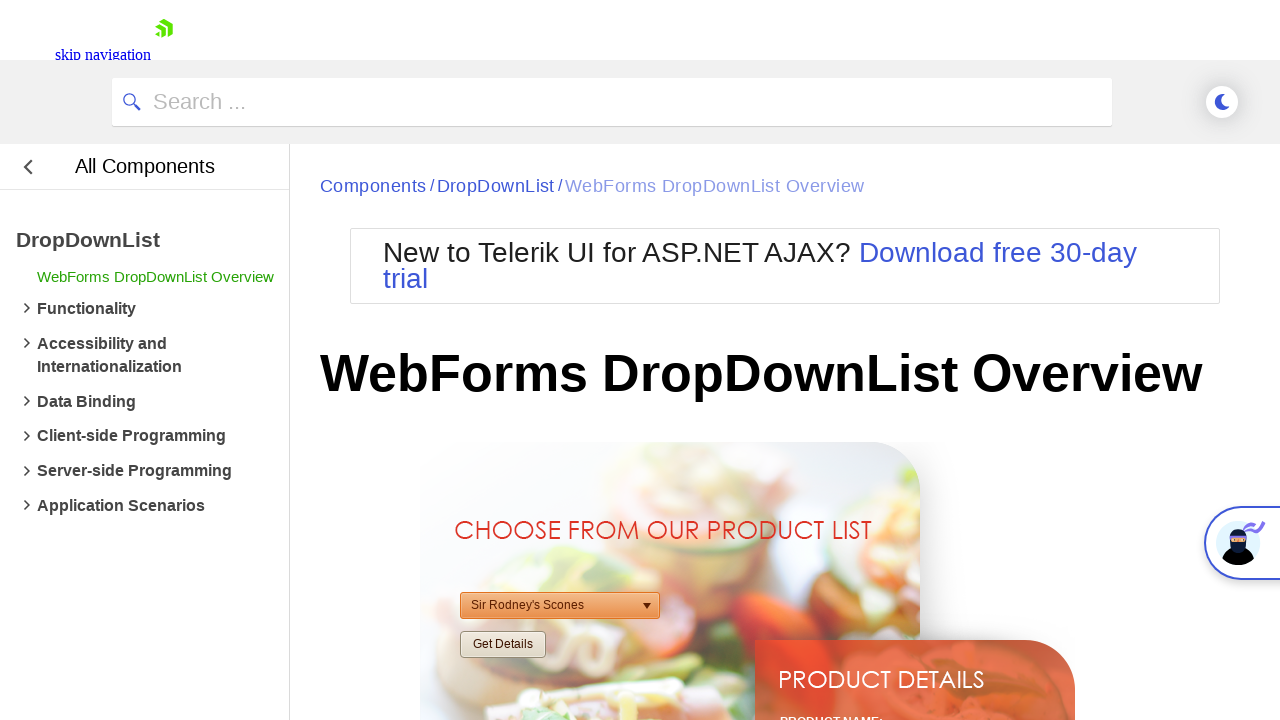